Tests clearing an email input field on the Selenium test inputs page

Starting URL: https://www.selenium.dev/selenium/web/inputs.html

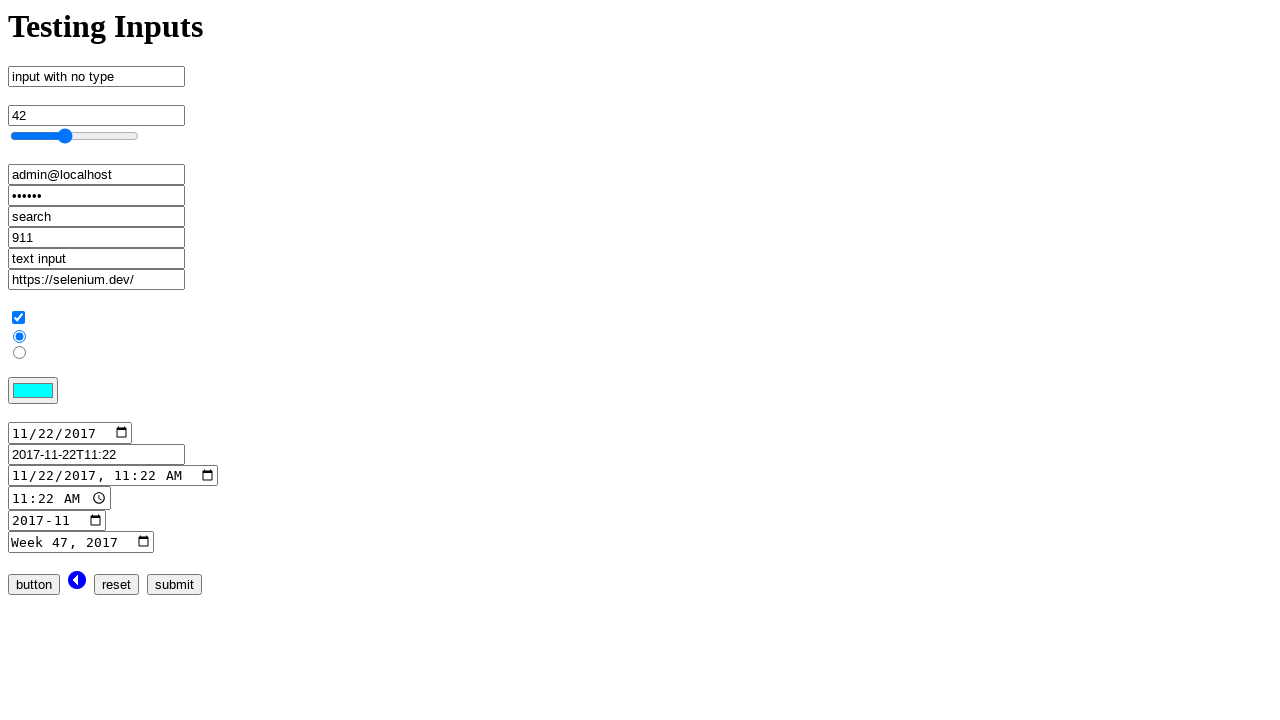

Cleared the email input field by filling it with an empty string on input[name='email_input']
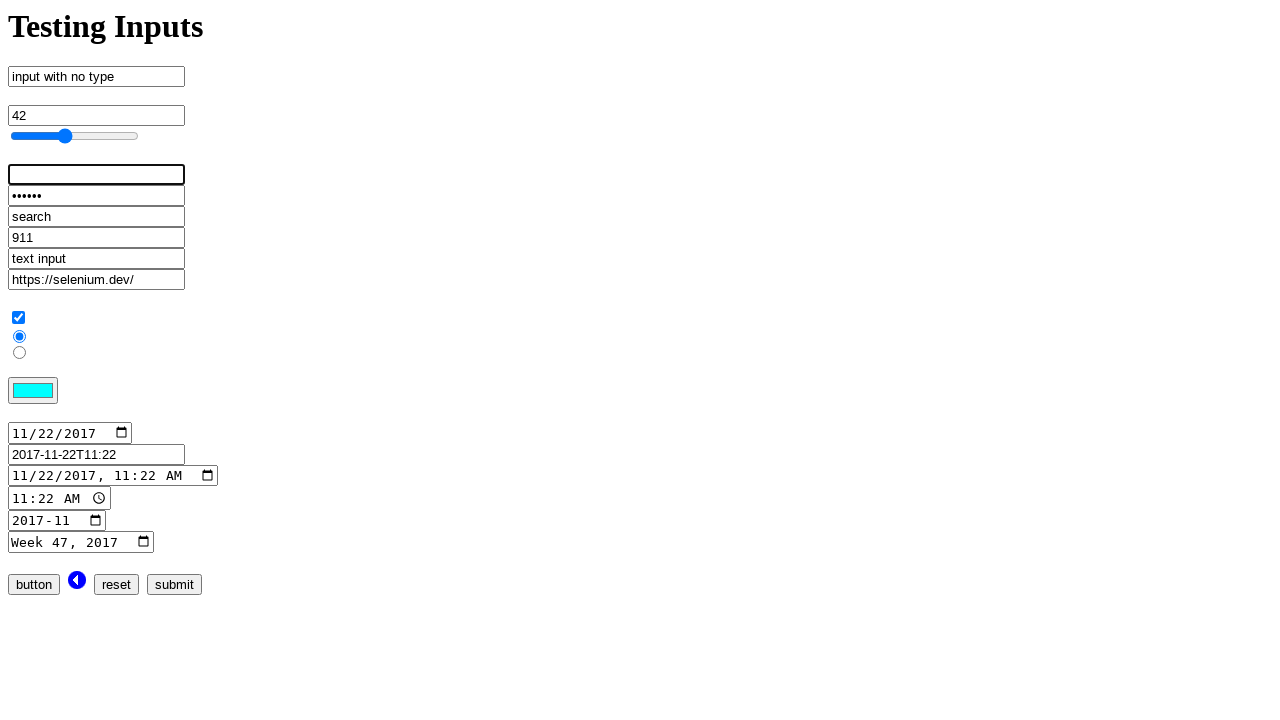

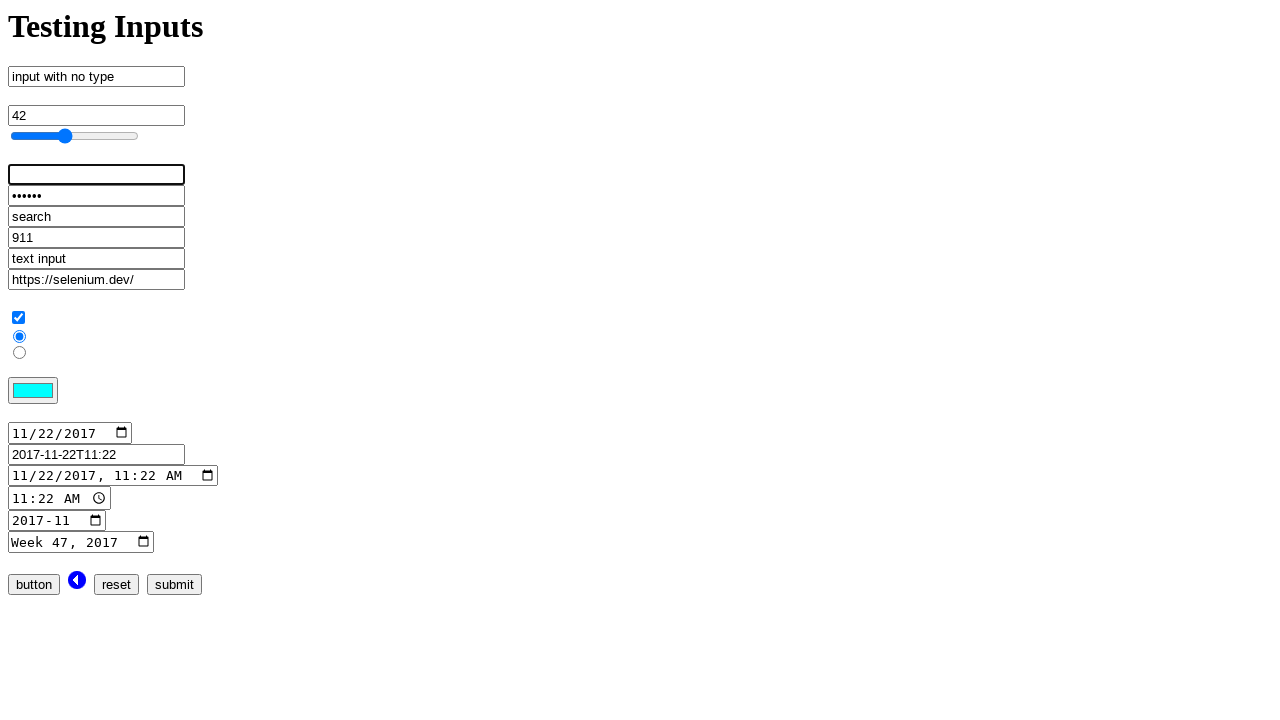